Navigates to the Swedish Ski Facilities website and verifies the page title

Starting URL: https://www.slao.se/

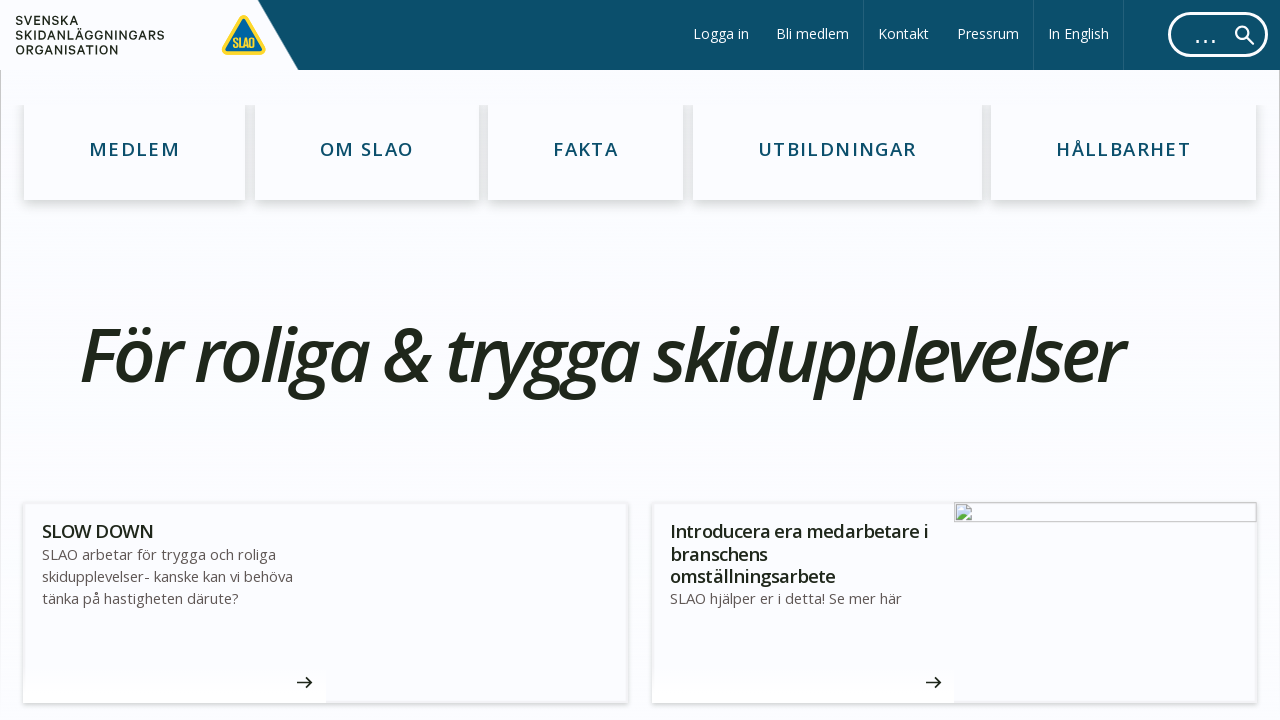

Navigated to Swedish Ski Facilities website (https://www.slao.se/)
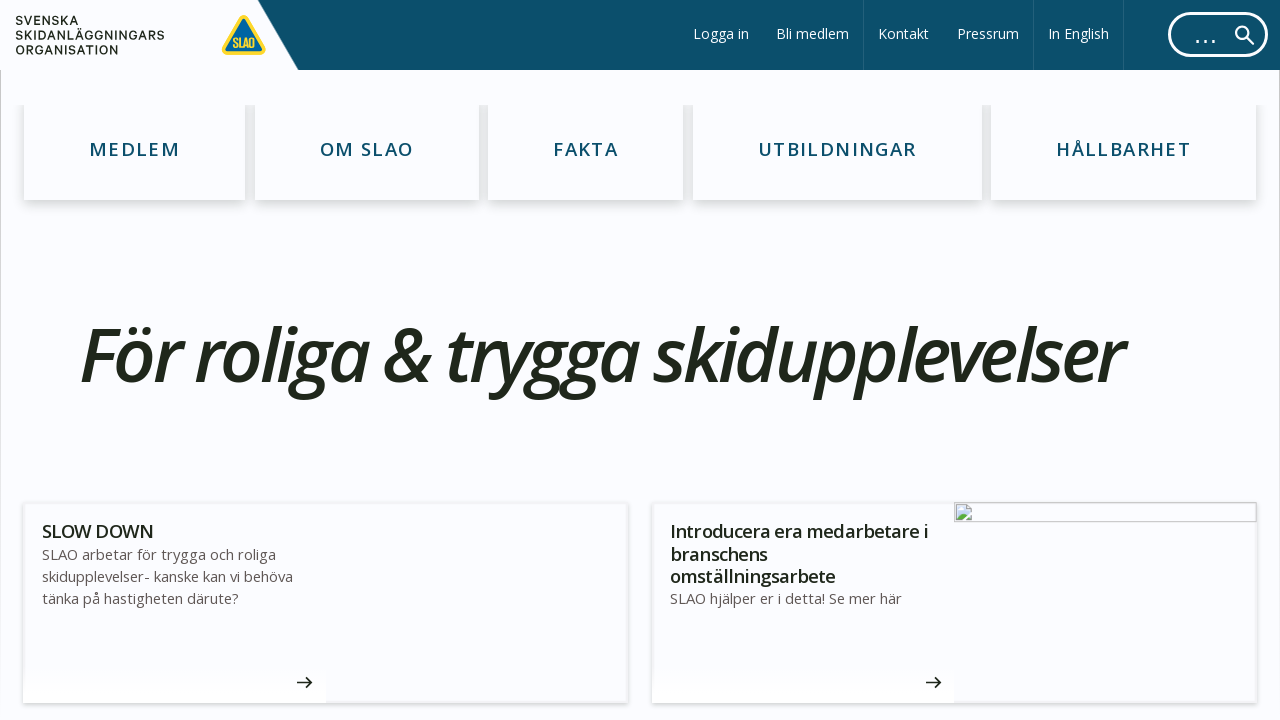

Verified page title matches 'Startsida – Svenska Skidanläggningar'
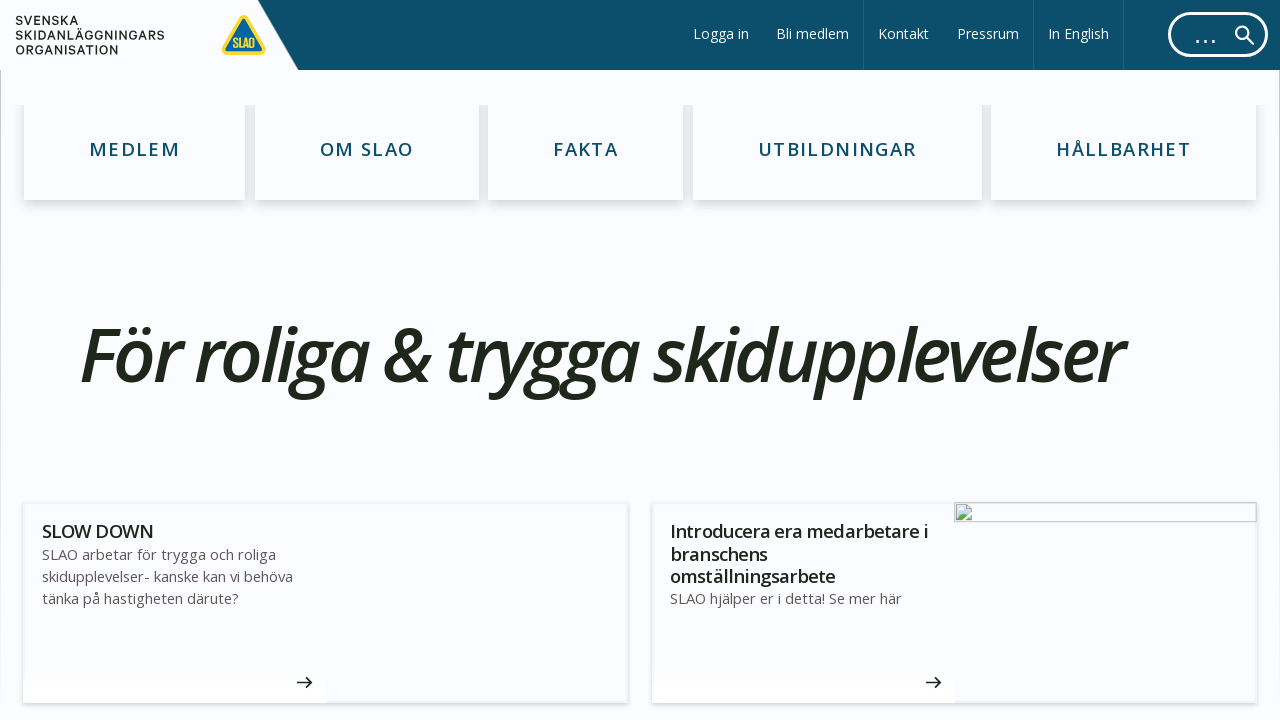

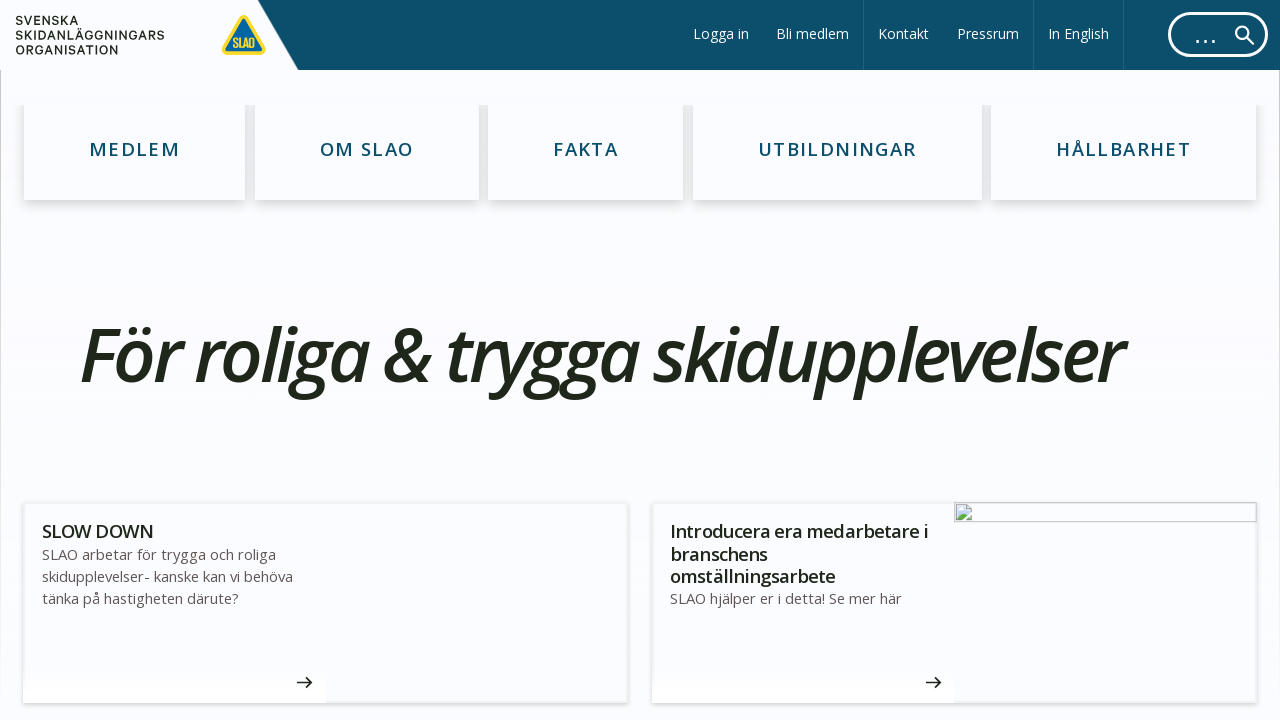